Tests placing an order without a year to verify form behavior.

Starting URL: https://www.demoblaze.com/

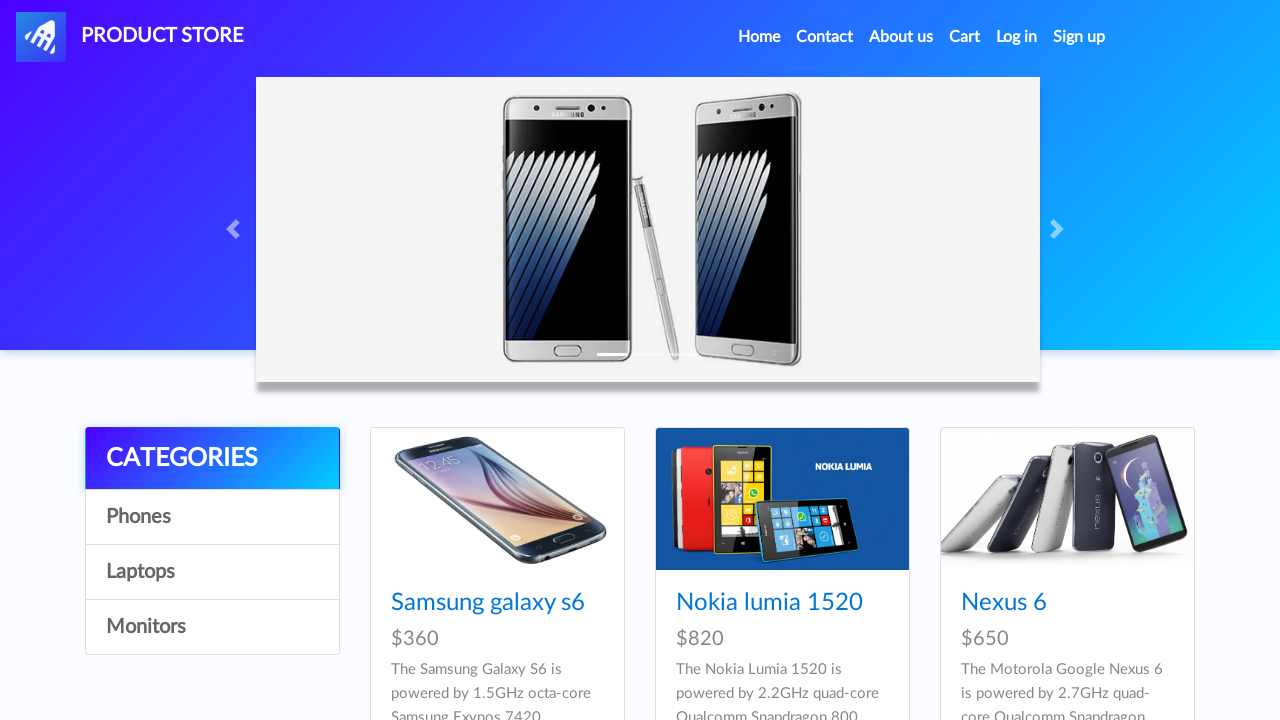

Clicked on first product at (488, 603) on xpath=//*[@class='card-title']//*[@href='prod.html?idp_=1']
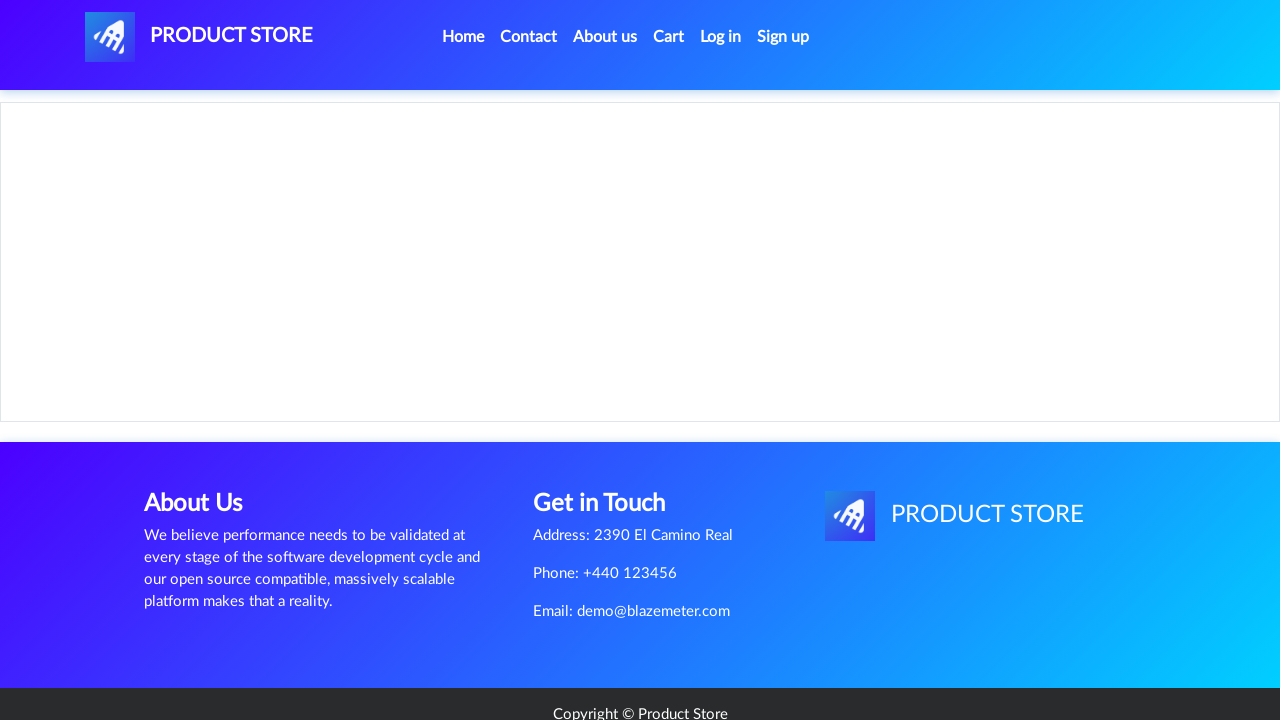

Product content loaded
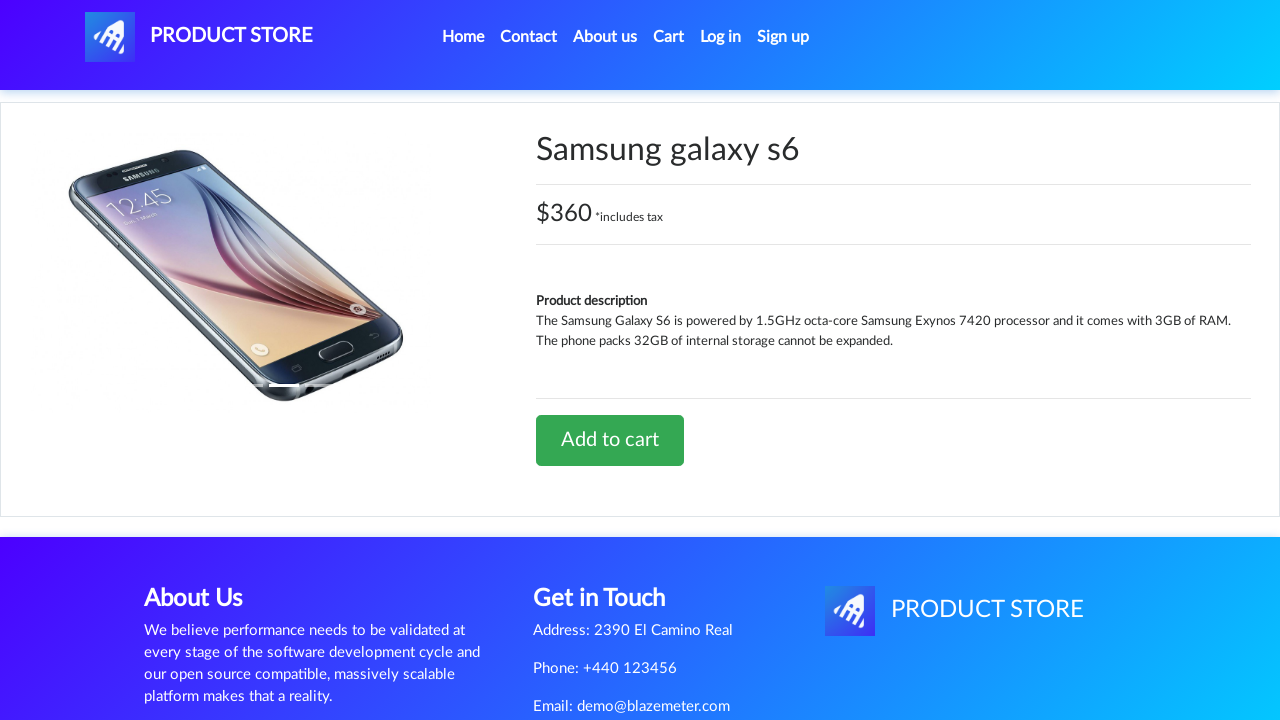

Clicked 'Add to cart' button at (610, 440) on a.btn-success:has-text('Add to cart')
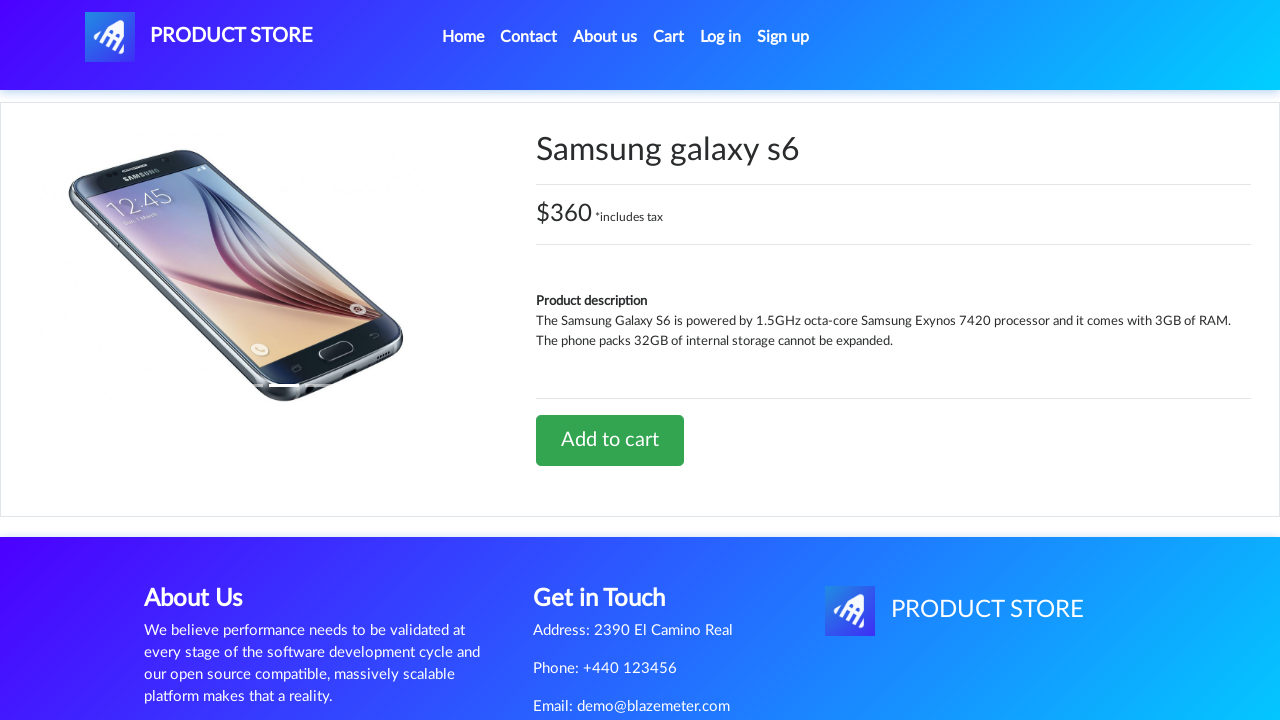

Waited 1 second for add to cart action to complete
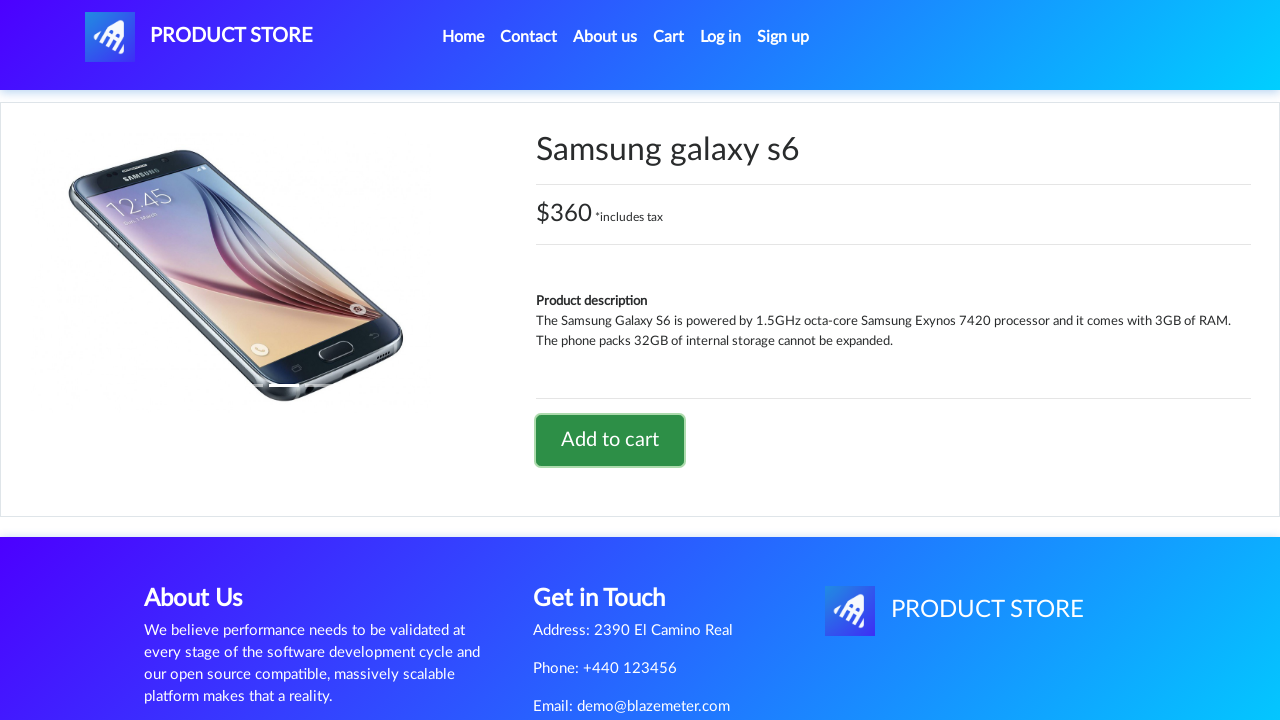

Clicked on cart link at (669, 37) on #cartur
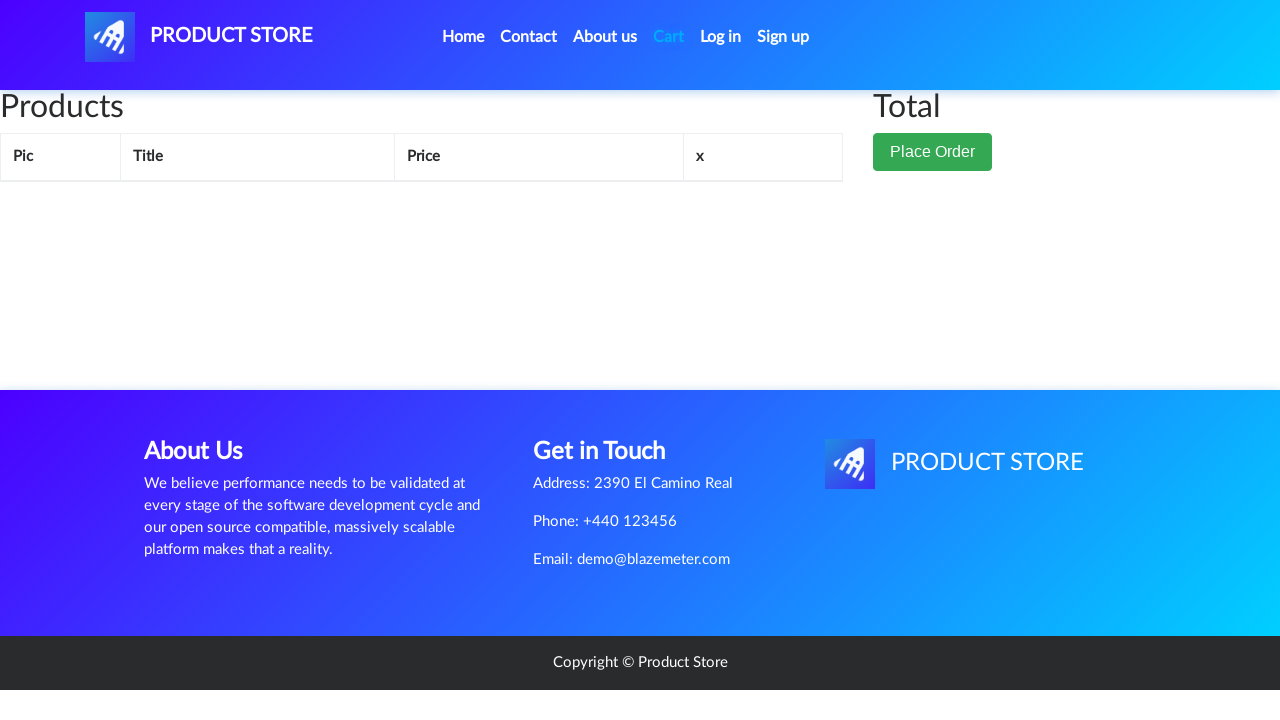

Waited 2 seconds for cart page to load
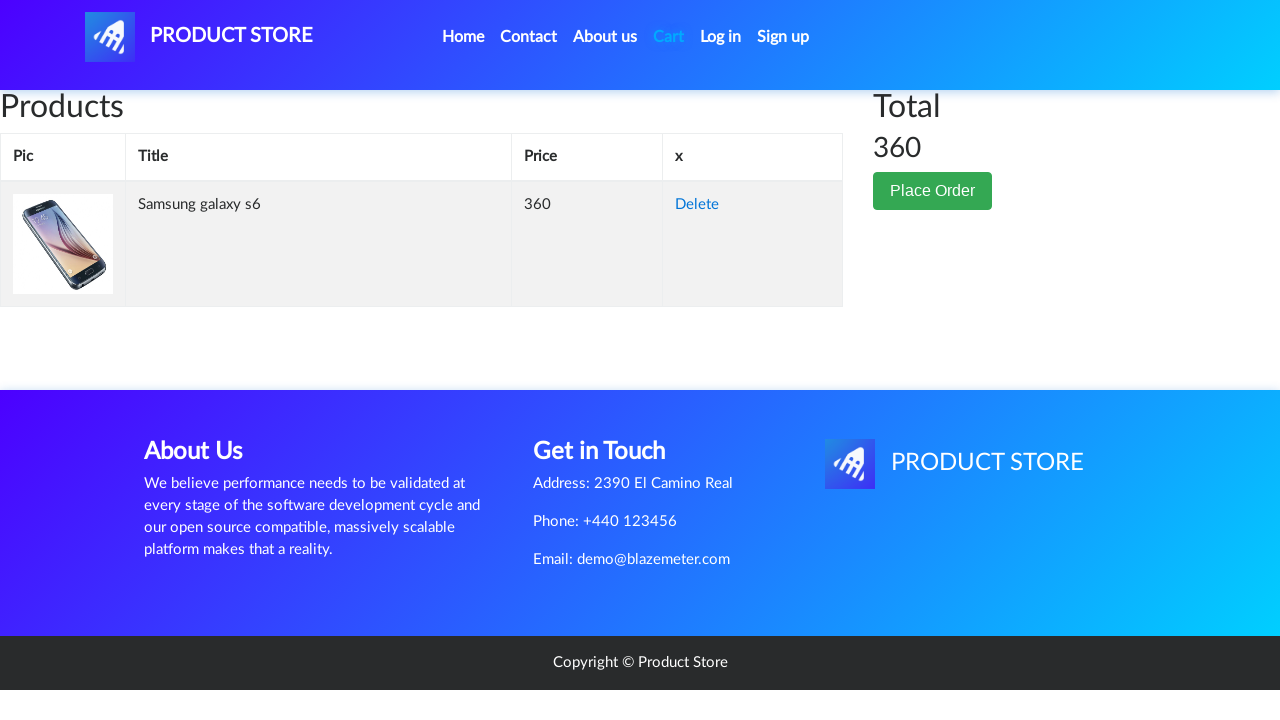

Clicked 'Place Order' button at (933, 191) on button:has-text('Place Order')
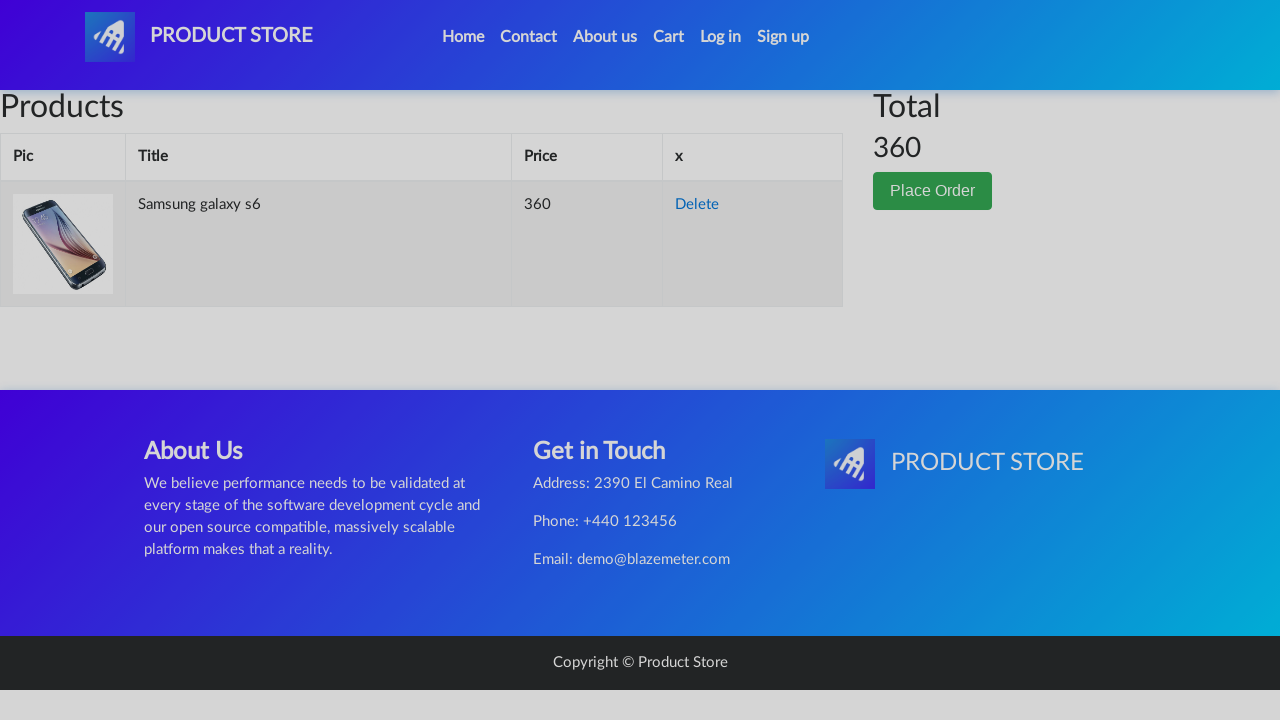

Order modal appeared
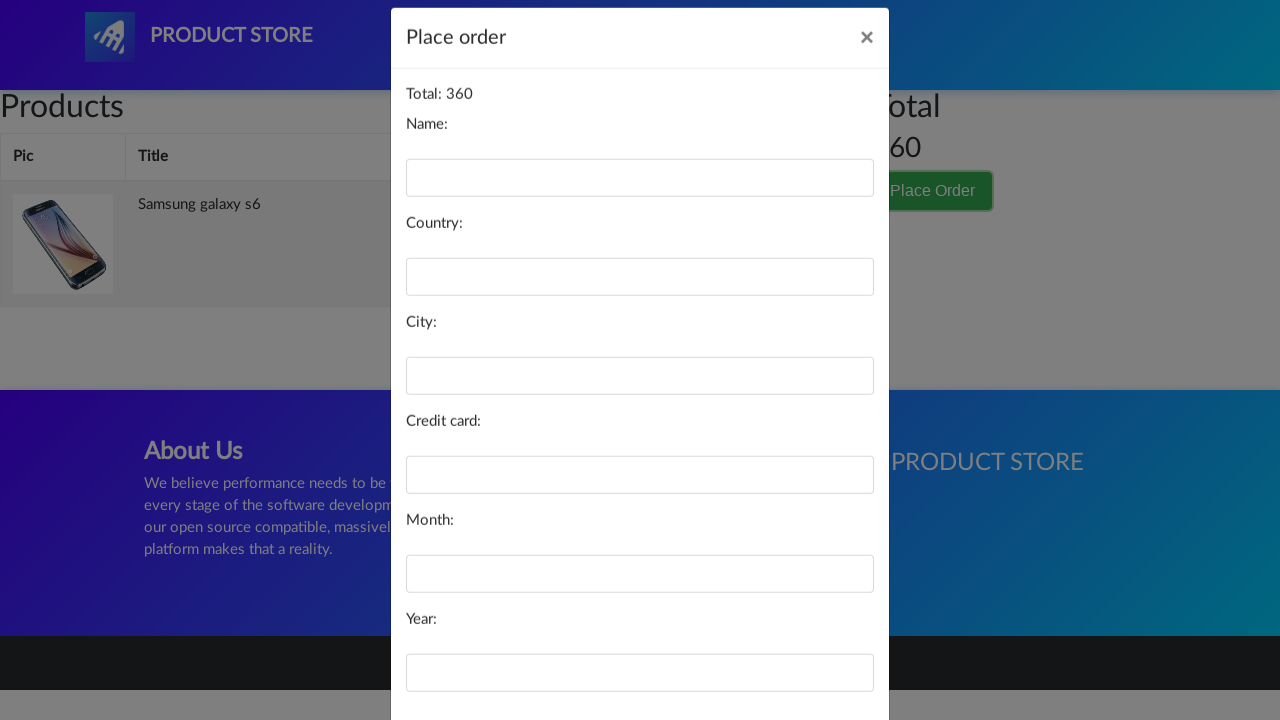

Filled name field with 'Charles Leclerc' on #name
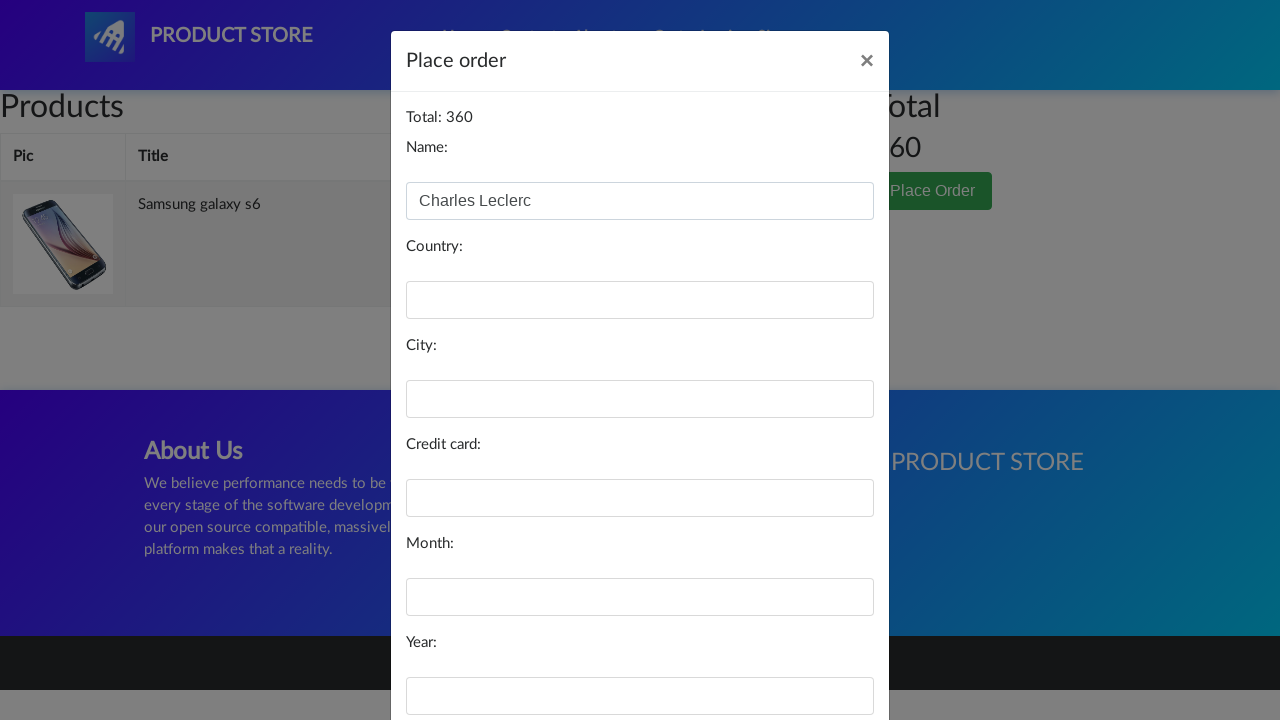

Filled country field with 'Principality of Monaco' on #country
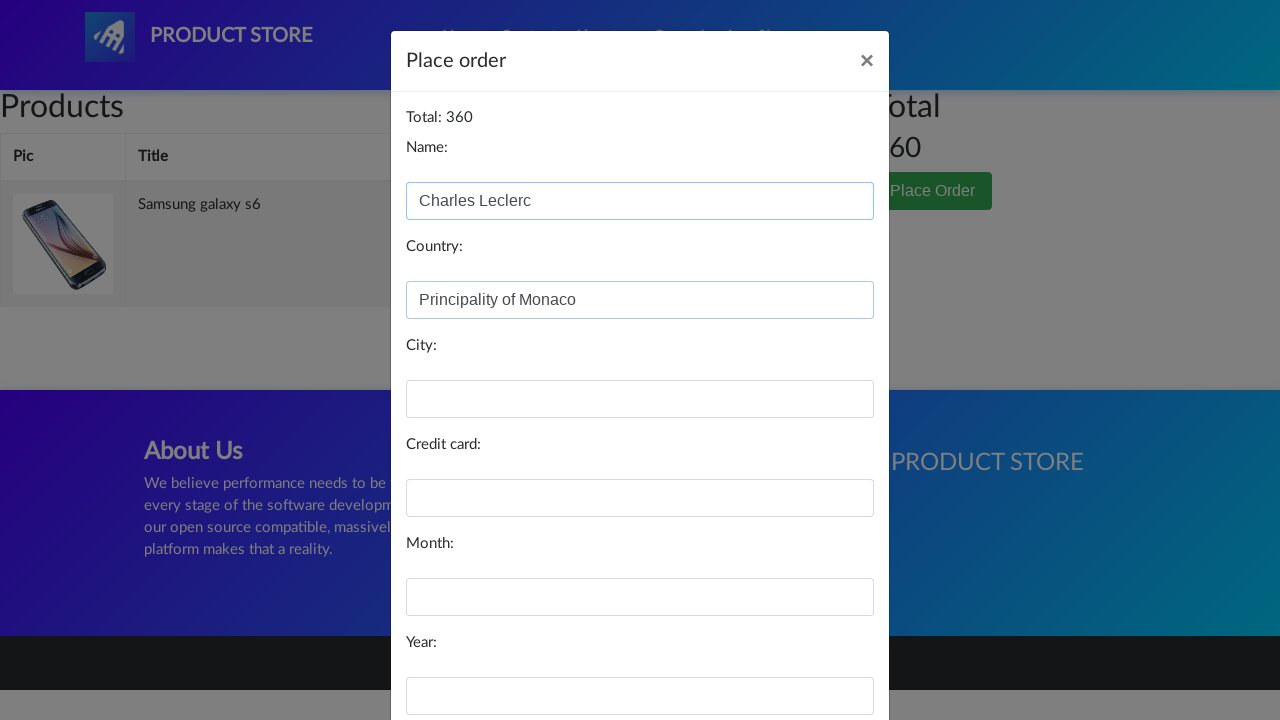

Filled city field with 'Monaco' on #city
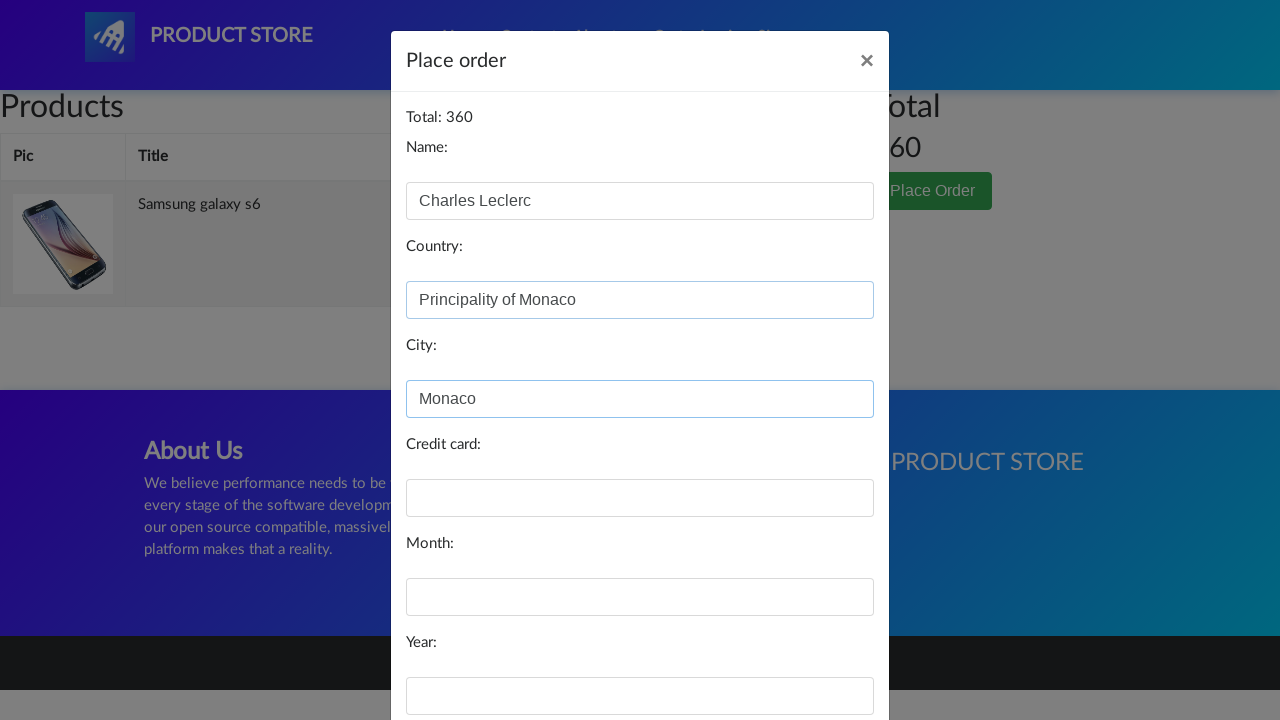

Filled card field with credit card number on #card
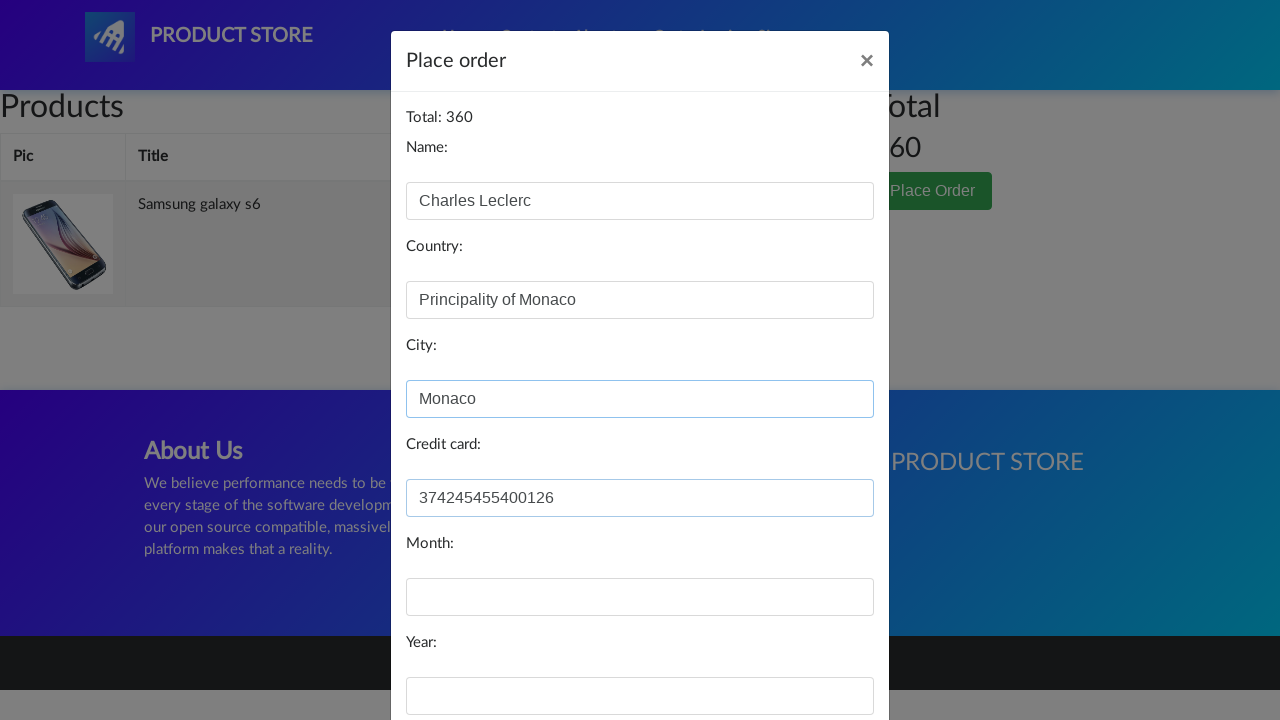

Filled month field with '8' on #month
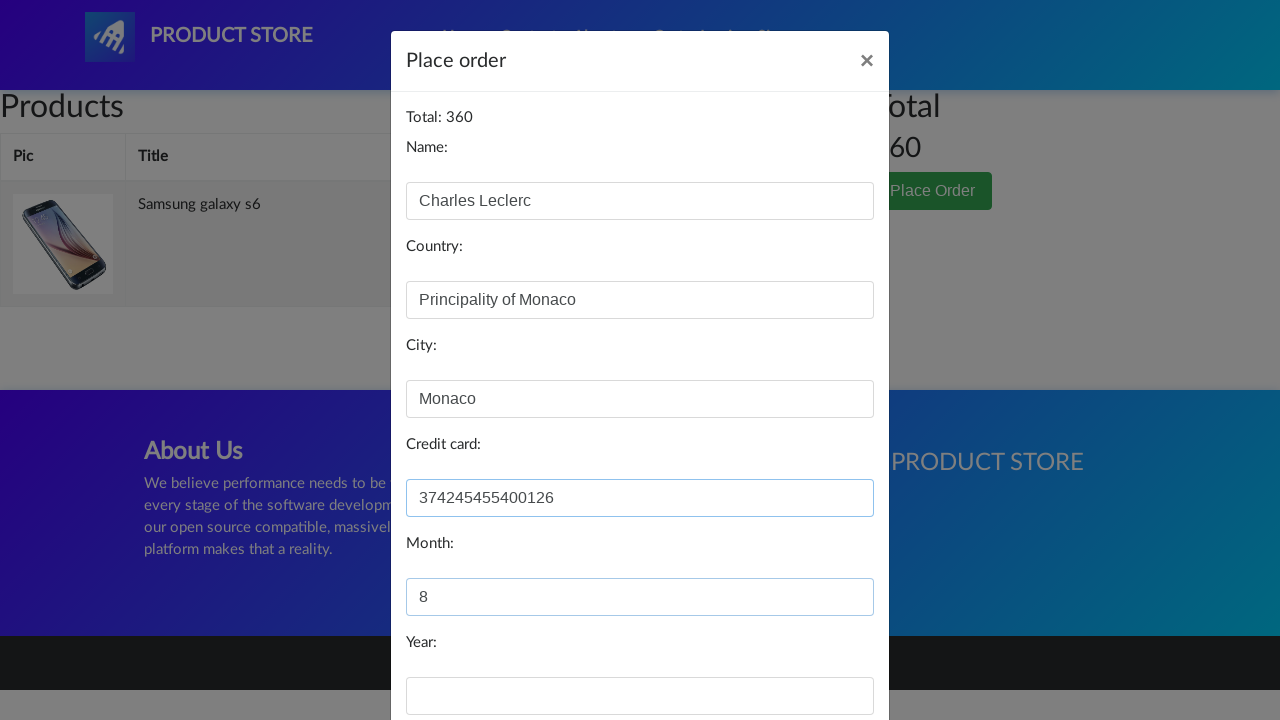

Left year field empty to test invalid data scenario on #year
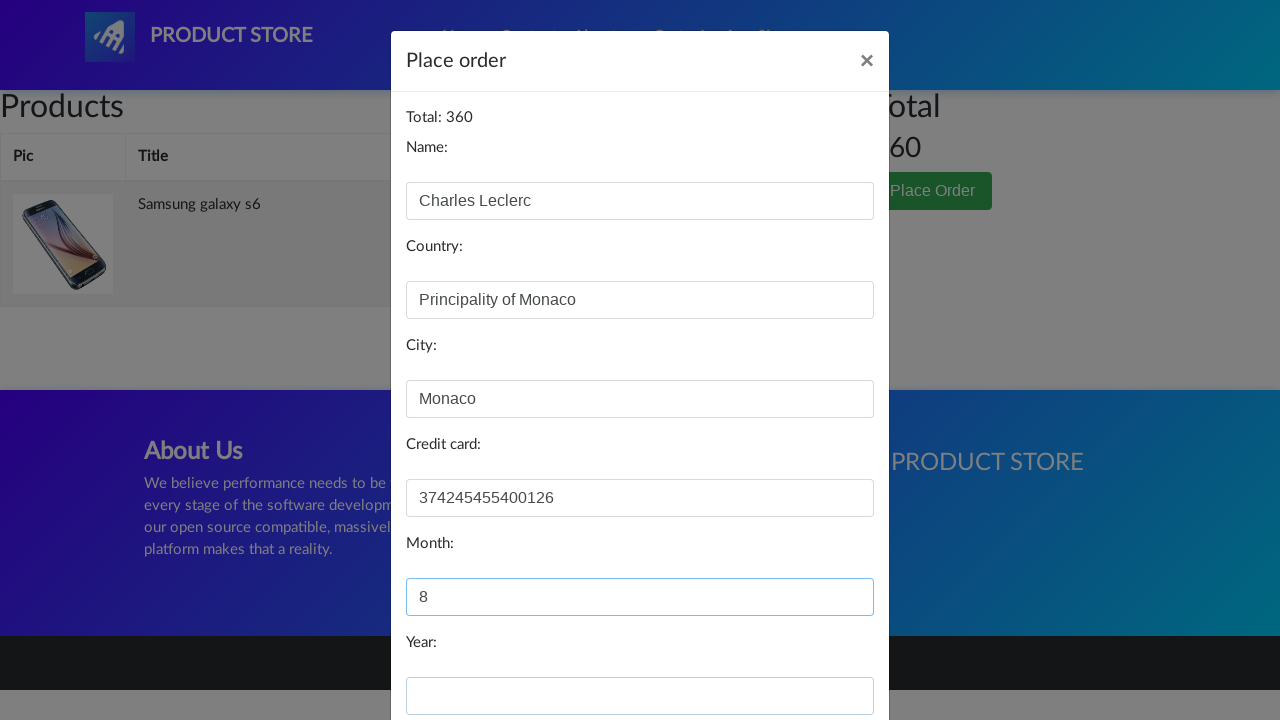

Set up dialog handler to accept alerts
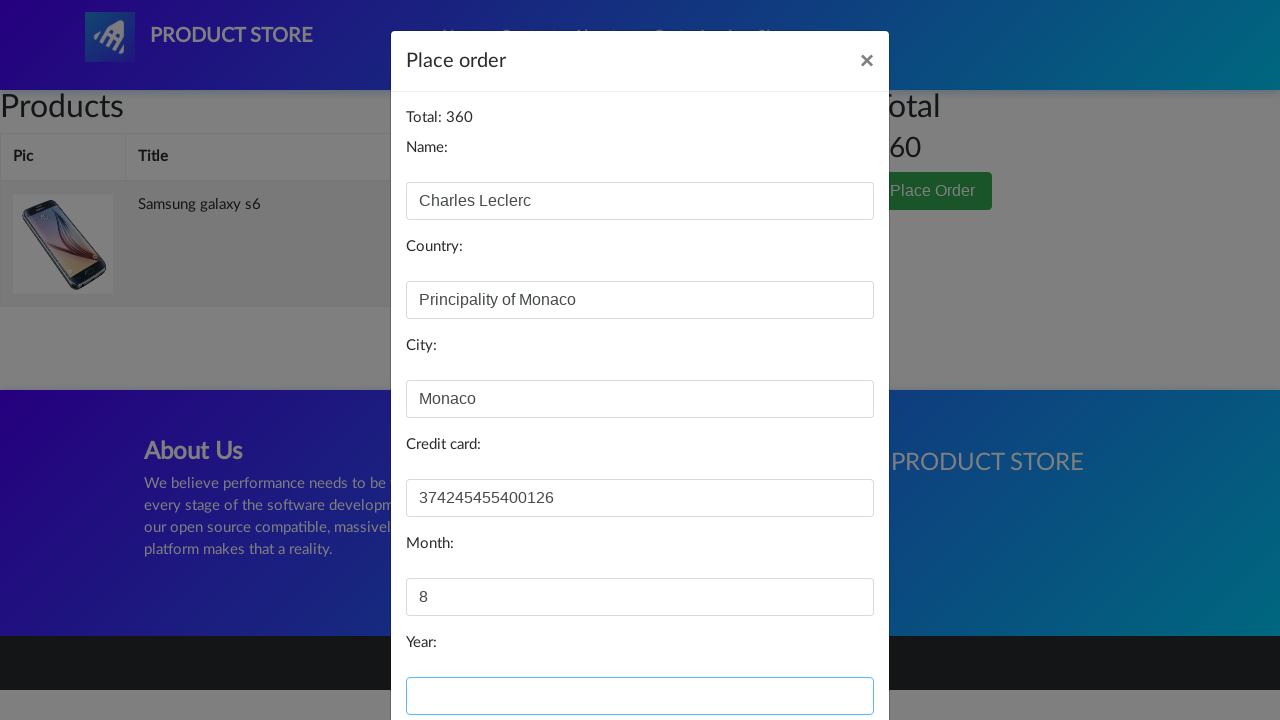

Clicked 'Purchase' button to submit order with invalid data (missing year) at (823, 655) on button:has-text('Purchase')
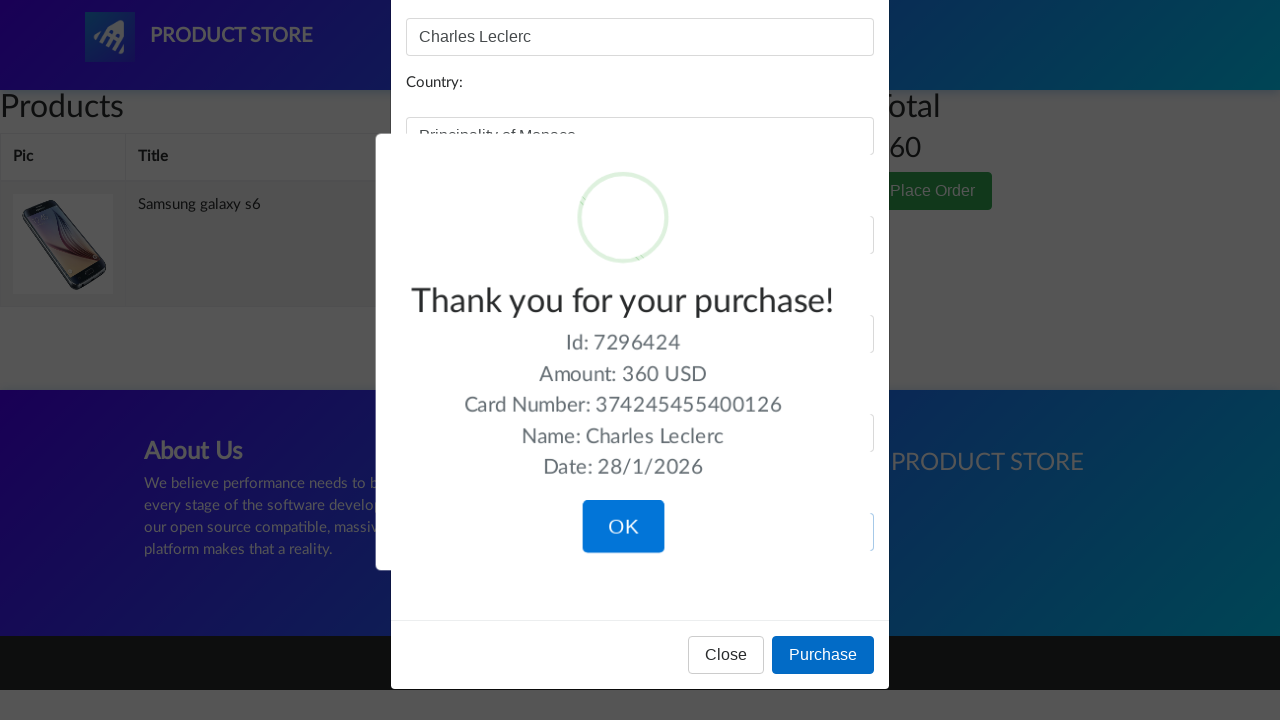

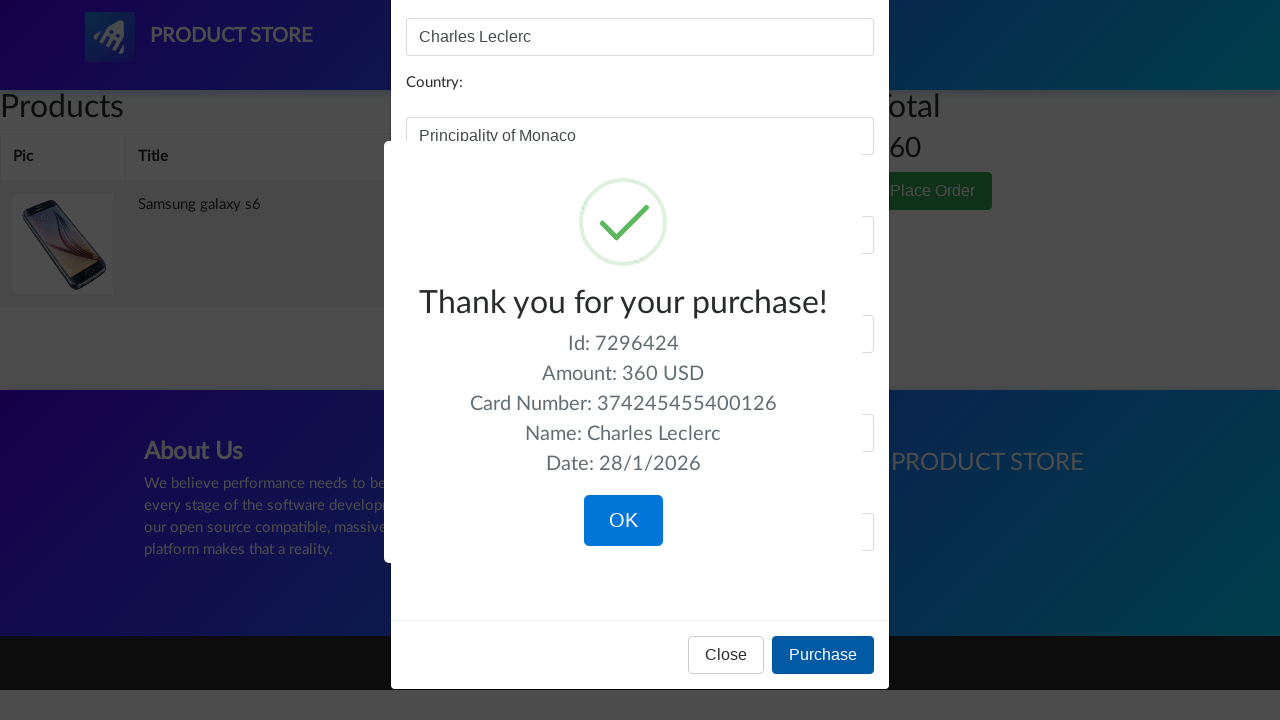